Tests filling out a sign-up form with dynamic attributes by locating form fields using various XPath strategies and submitting the form, then verifying the confirmation message appears.

Starting URL: https://v1.training-support.net/selenium/dynamic-attributes

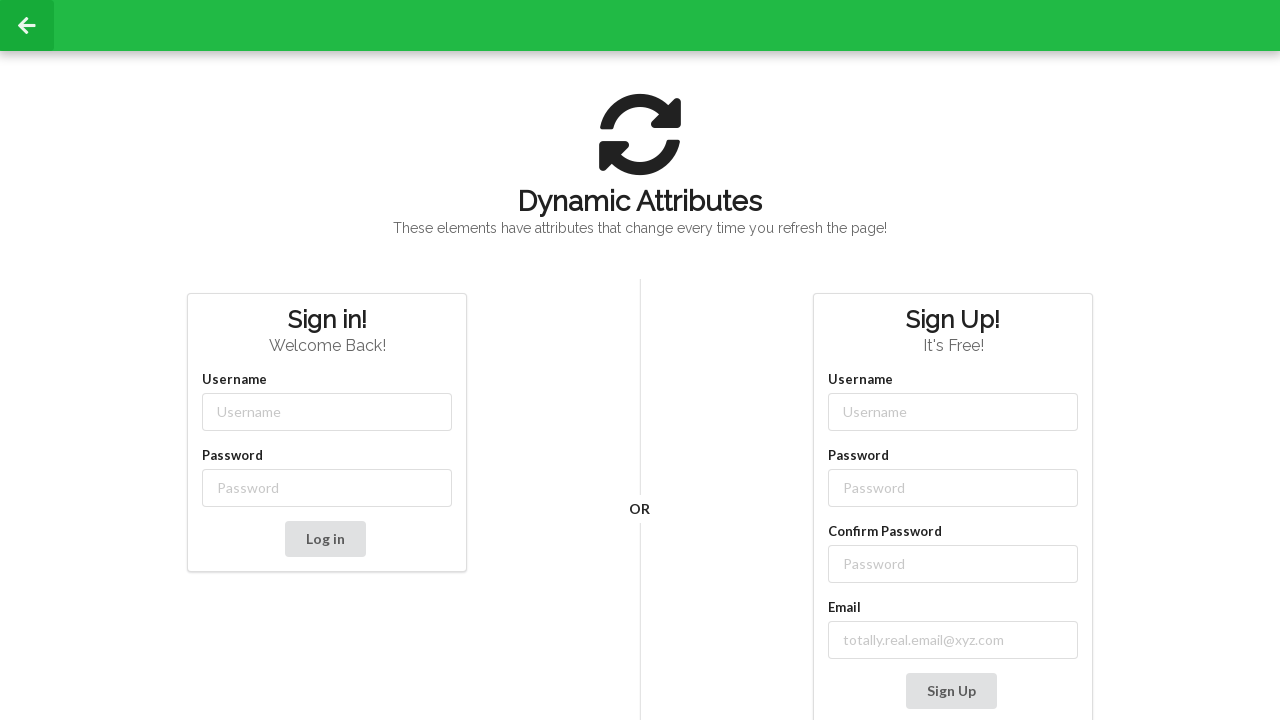

Filled username field with 'NewUser' using class contains selector on input[class*='-username']
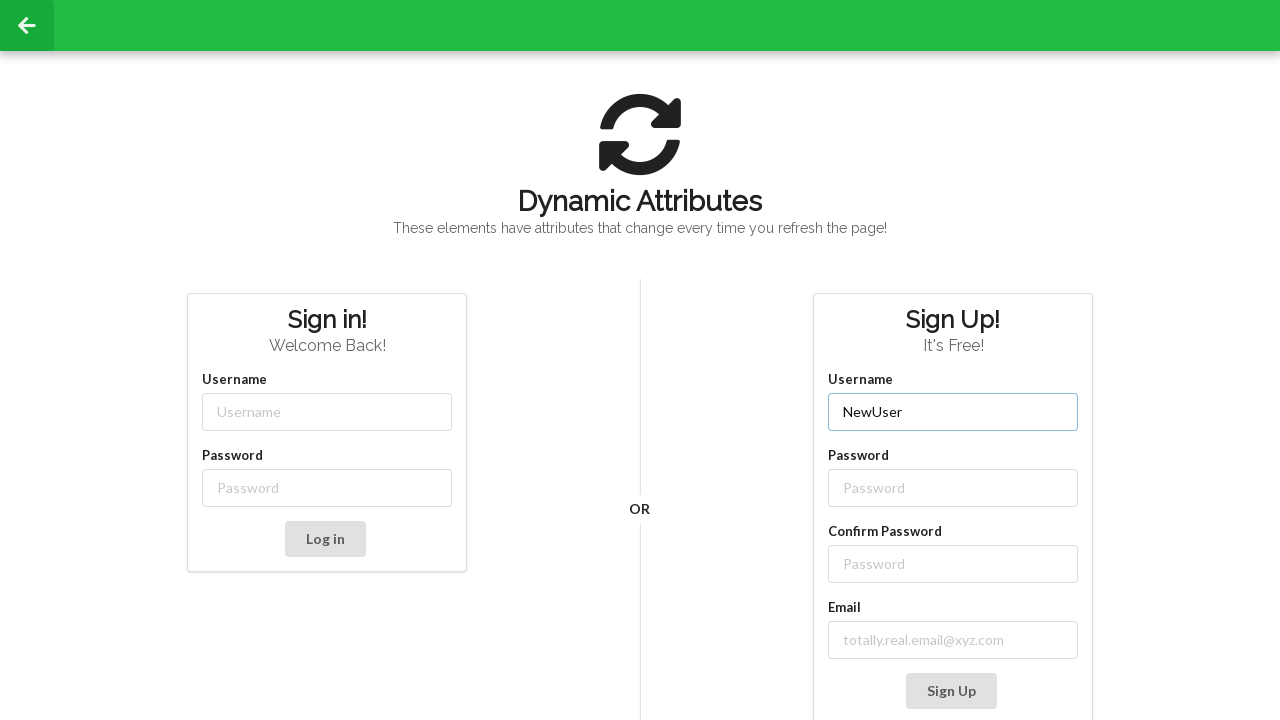

Filled password field with 'SecurePass789' using class contains selector on input[class*='-password']
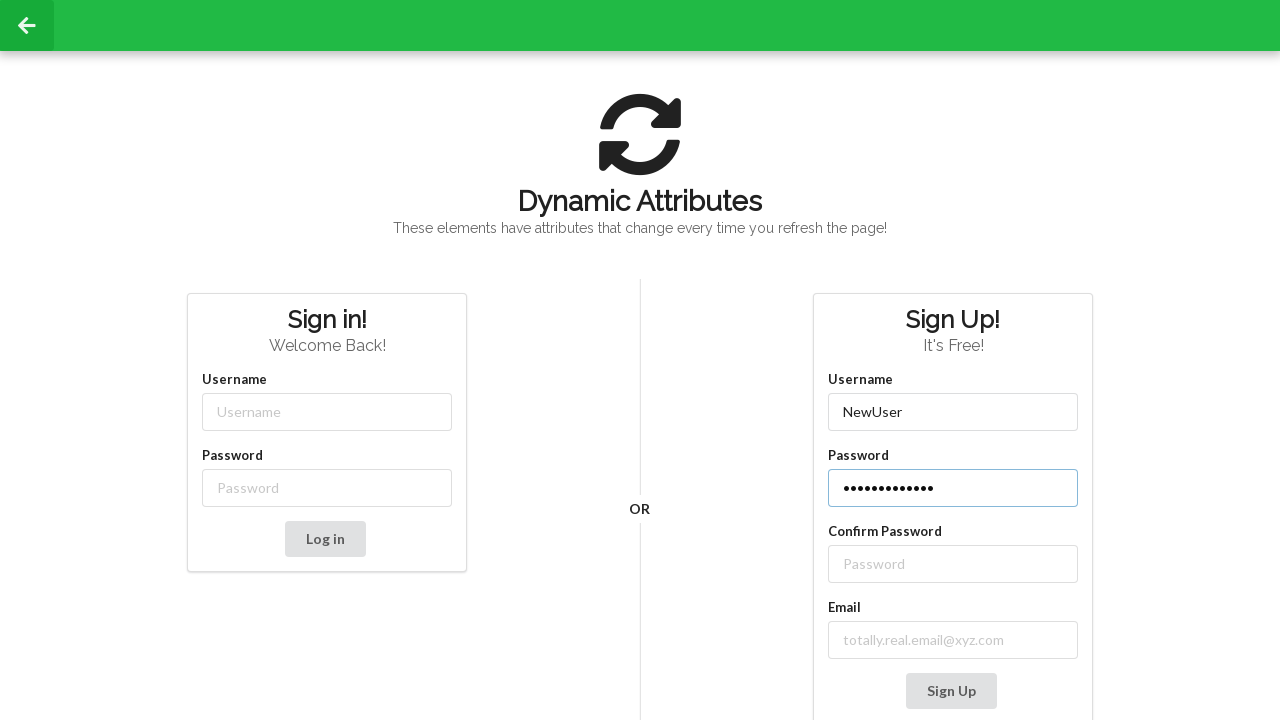

Filled confirm password field with 'SecurePass789' using XPath sibling selector on //label[text()='Confirm Password']/following-sibling::input
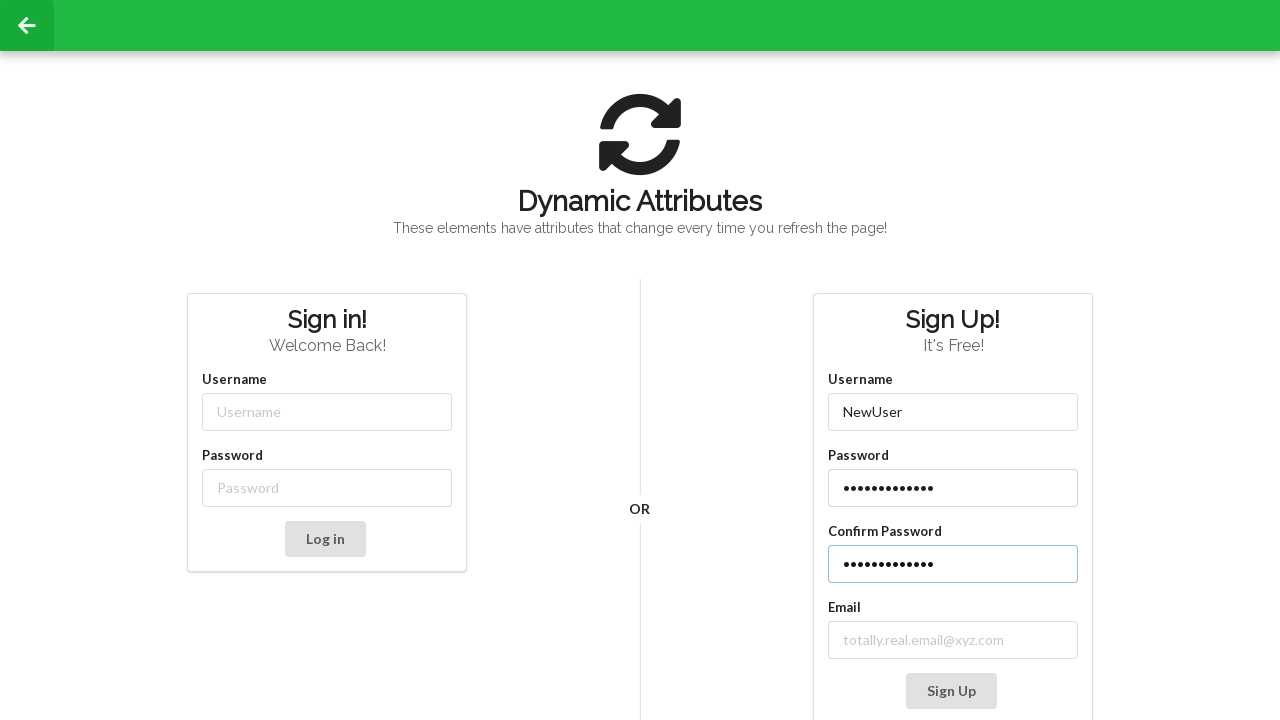

Filled email field with 'testaccount@example.com' using XPath label contains selector on //label[contains(text(), 'mail')]/following-sibling::input
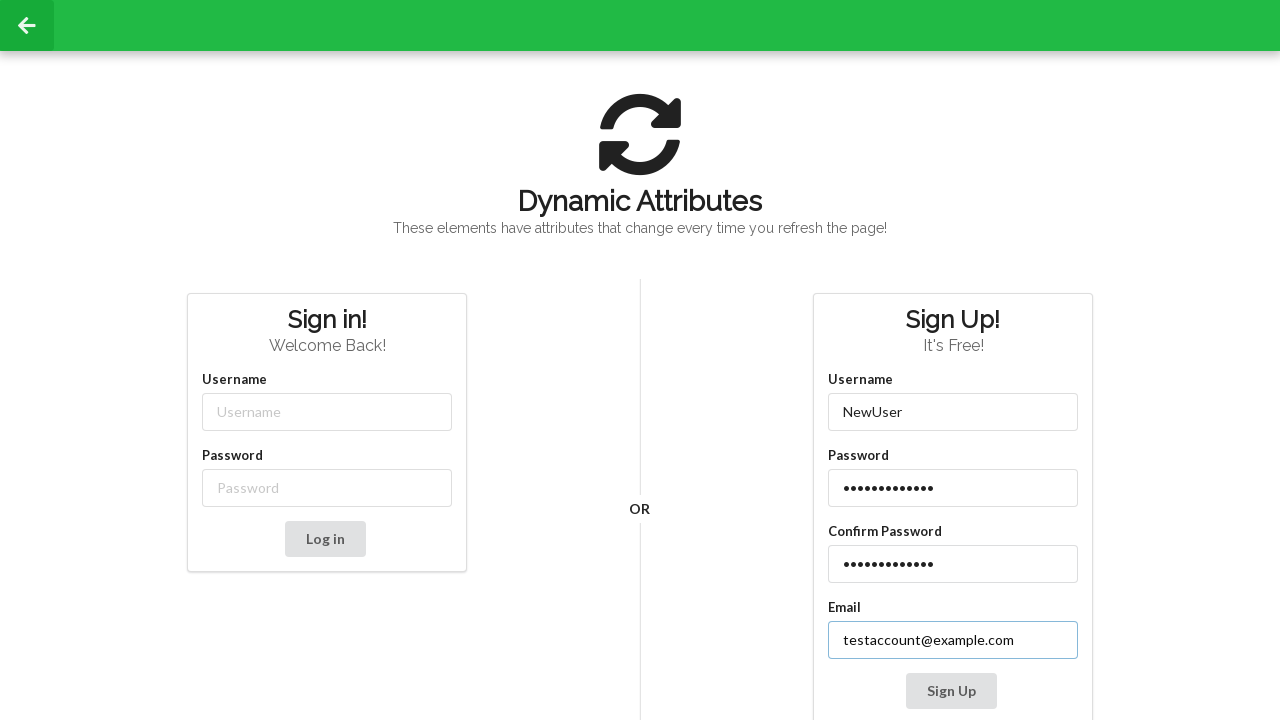

Clicked Sign Up button at (951, 691) on xpath=//button[contains(text(), 'Sign Up')]
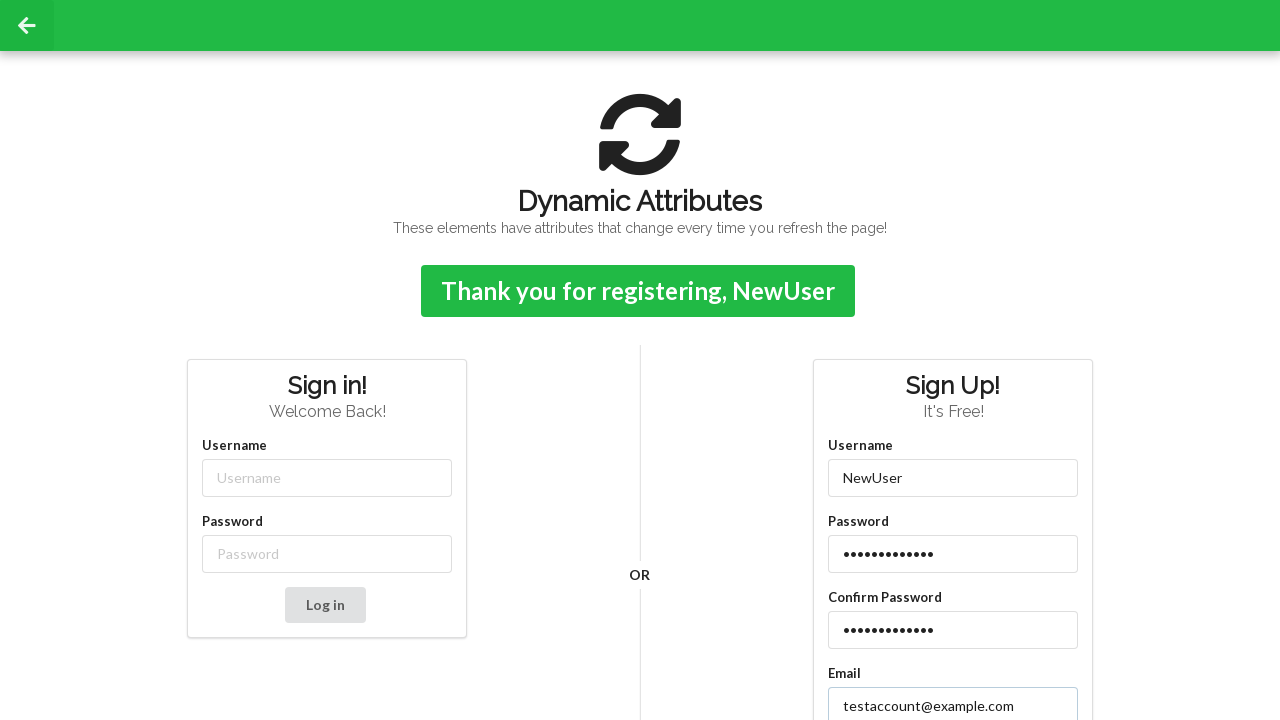

Confirmation message appeared on page
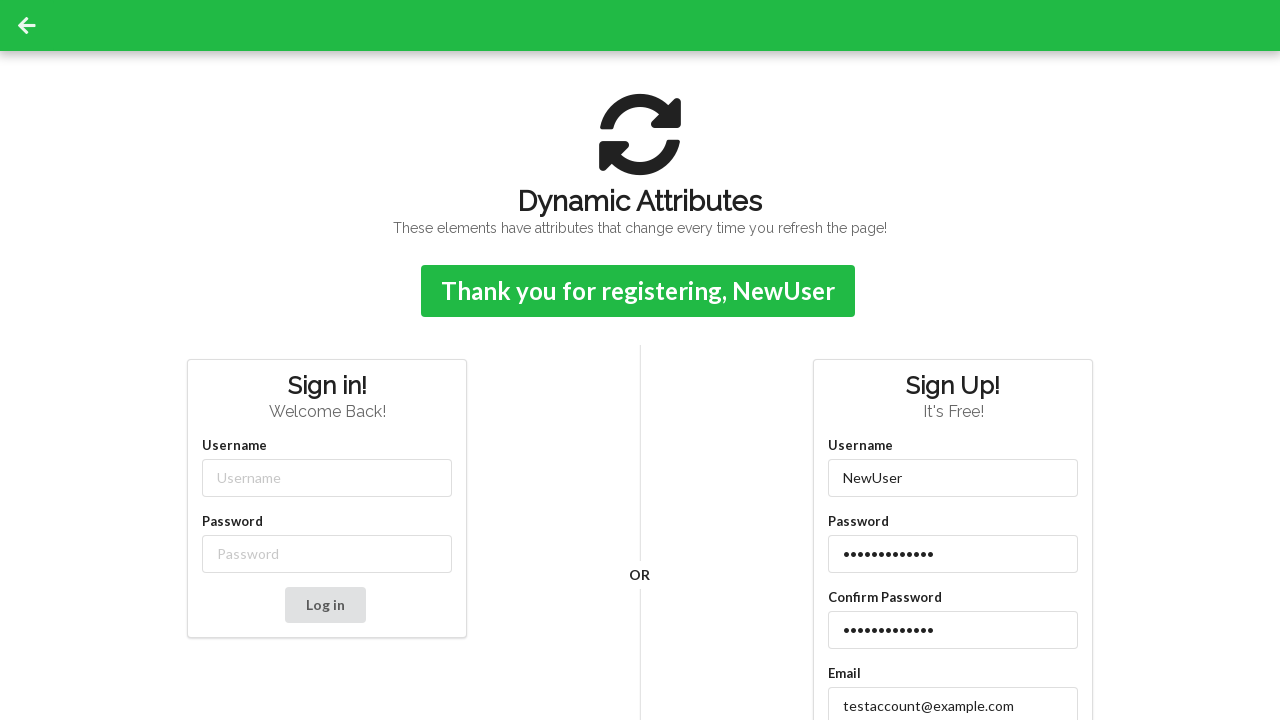

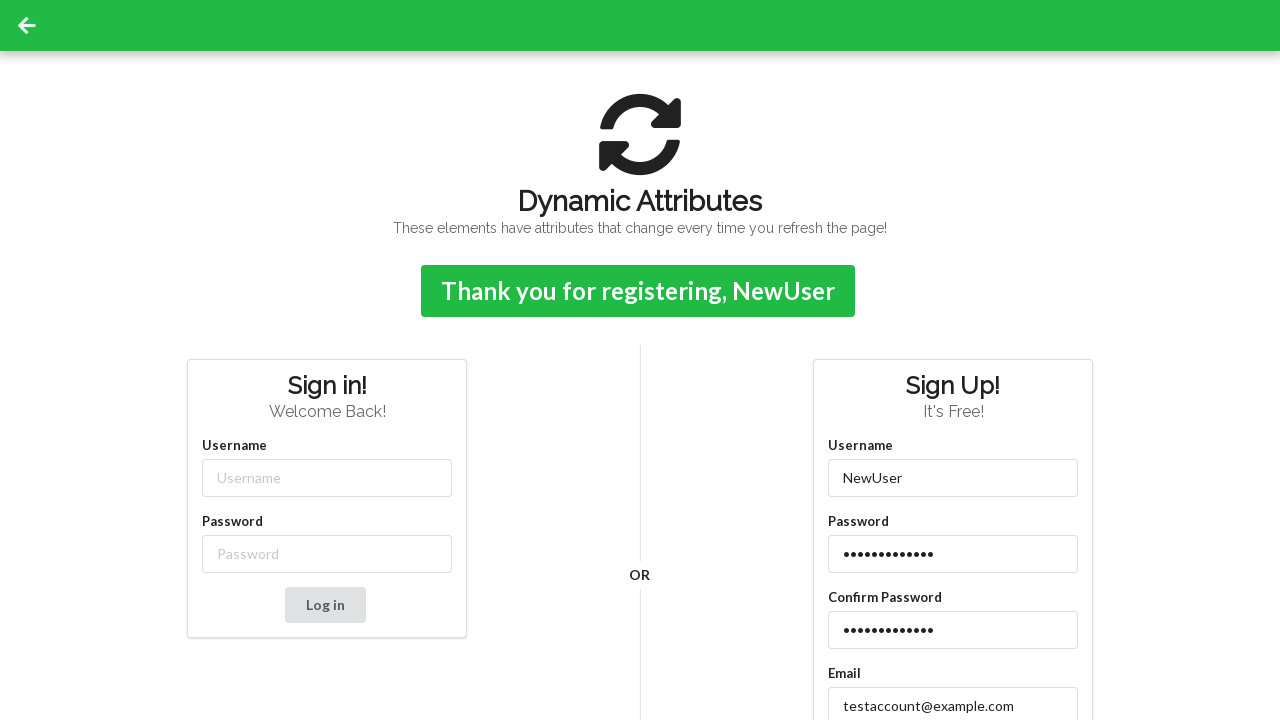